Tests text box form submission with full name, current address, and permanent address but without email

Starting URL: https://demoqa.com/text-box

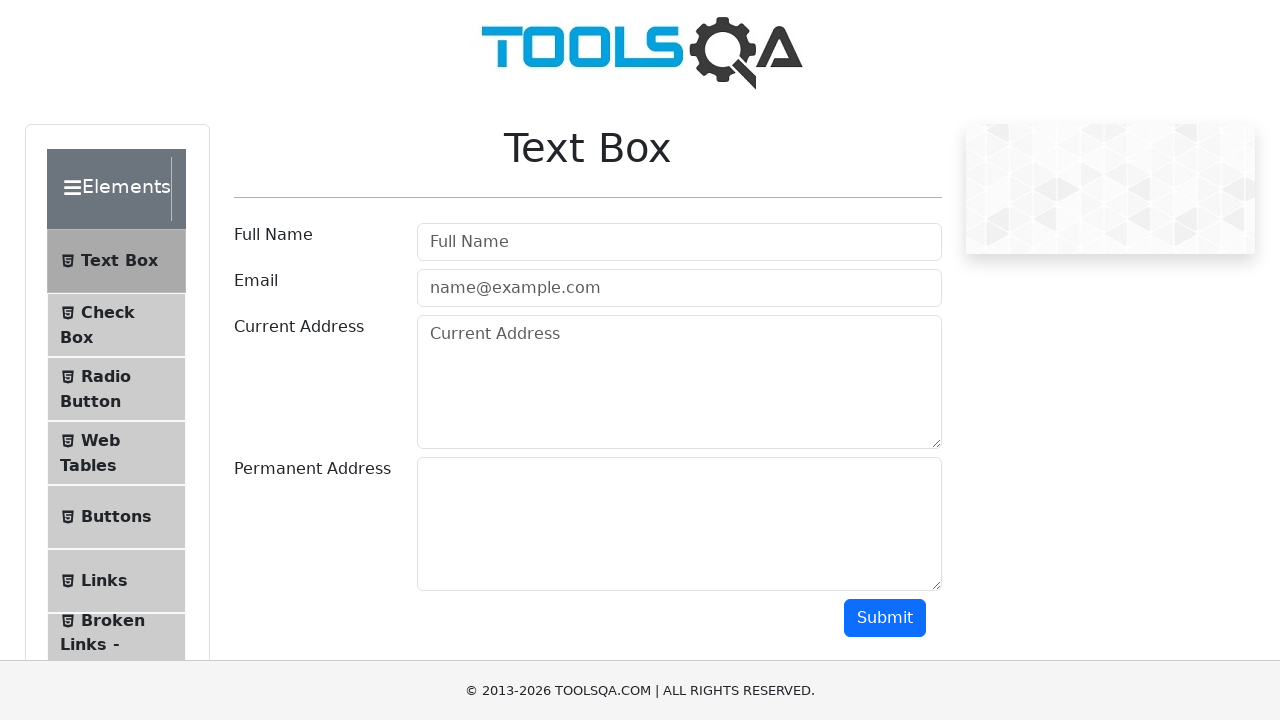

Filled full name field with 'Zharkyn' on #userName
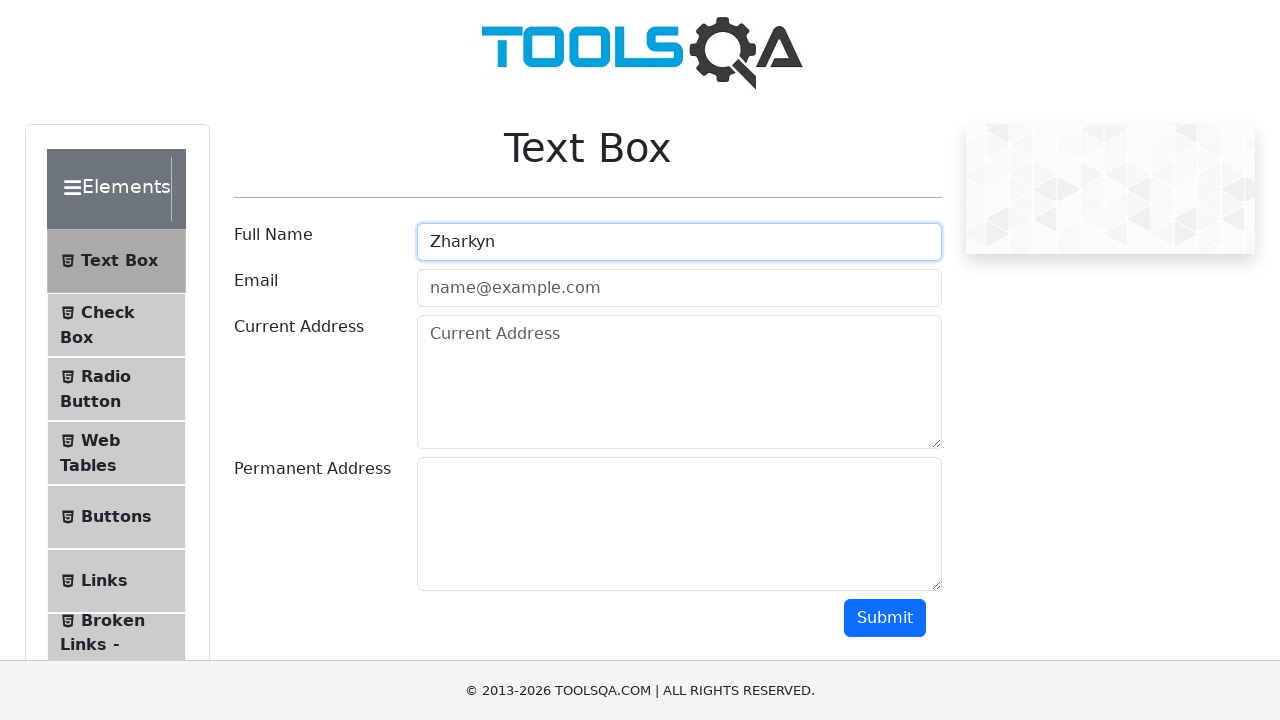

Filled current address field with 'Tokmok, Gorkogo 36' on #currentAddress
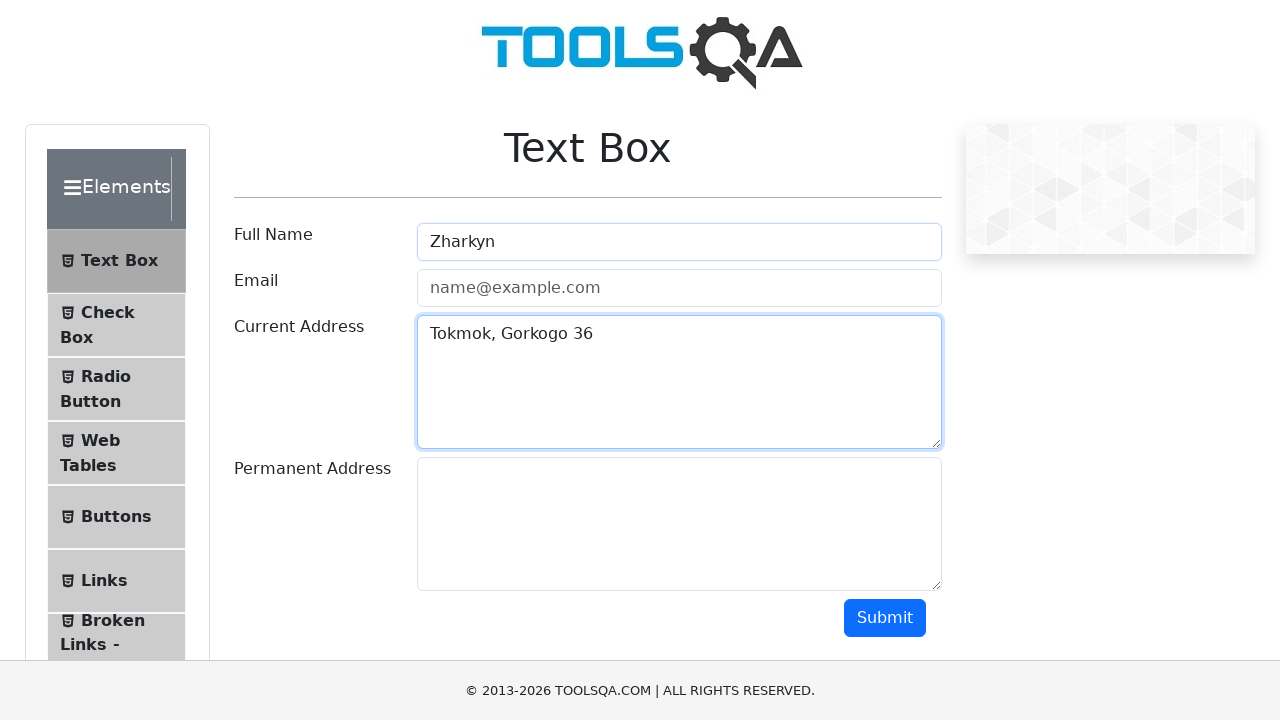

Filled permanent address field with 'Tokmok, Gorkogo 30' on #permanentAddress
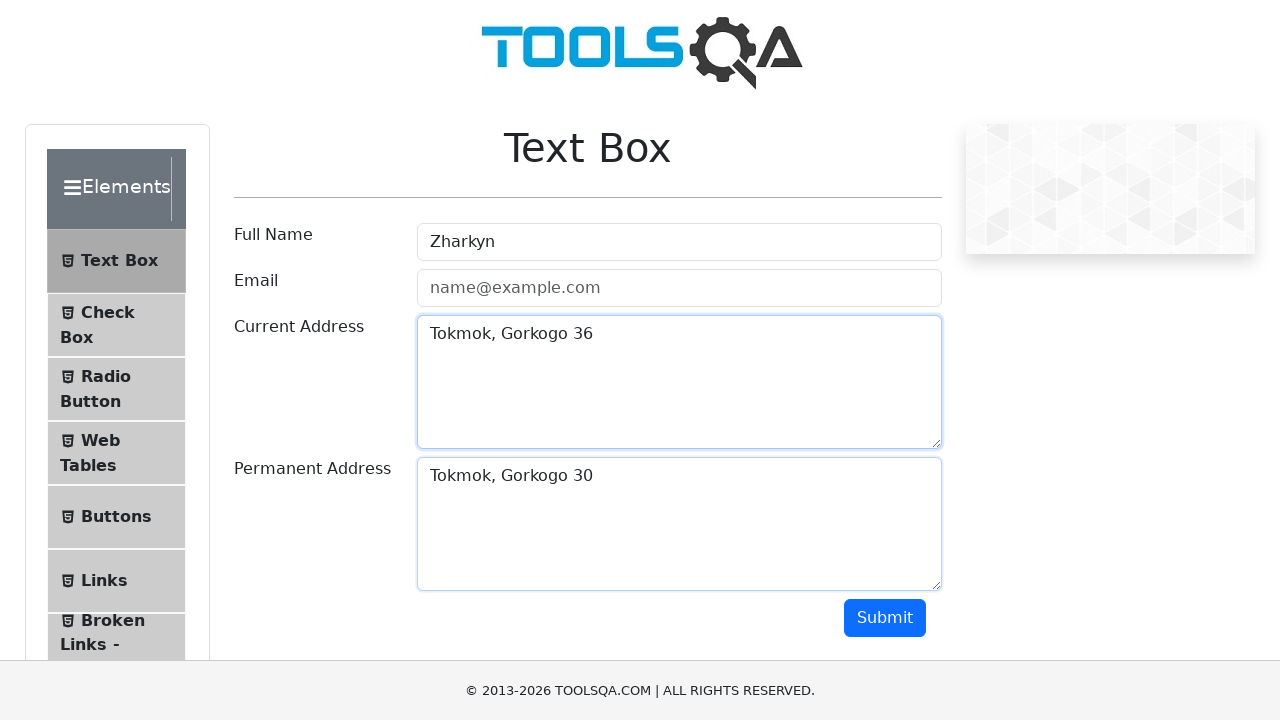

Clicked submit button to submit text box form without email at (885, 618) on #submit
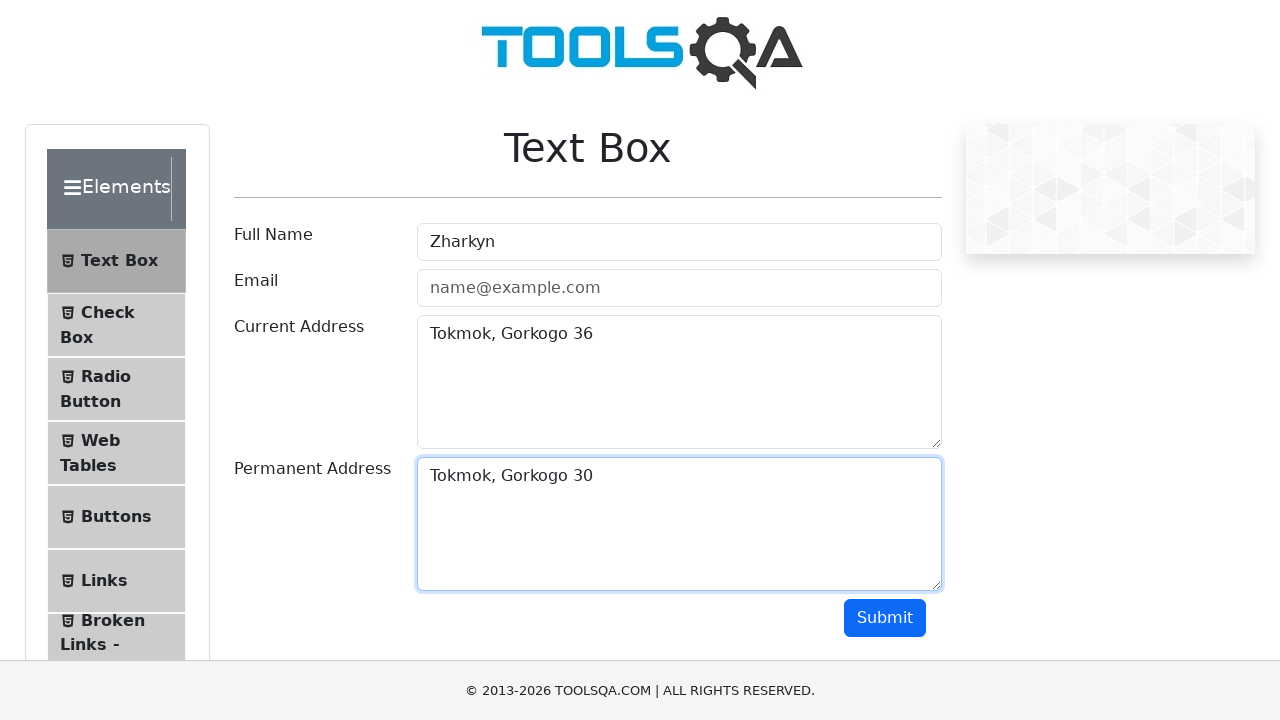

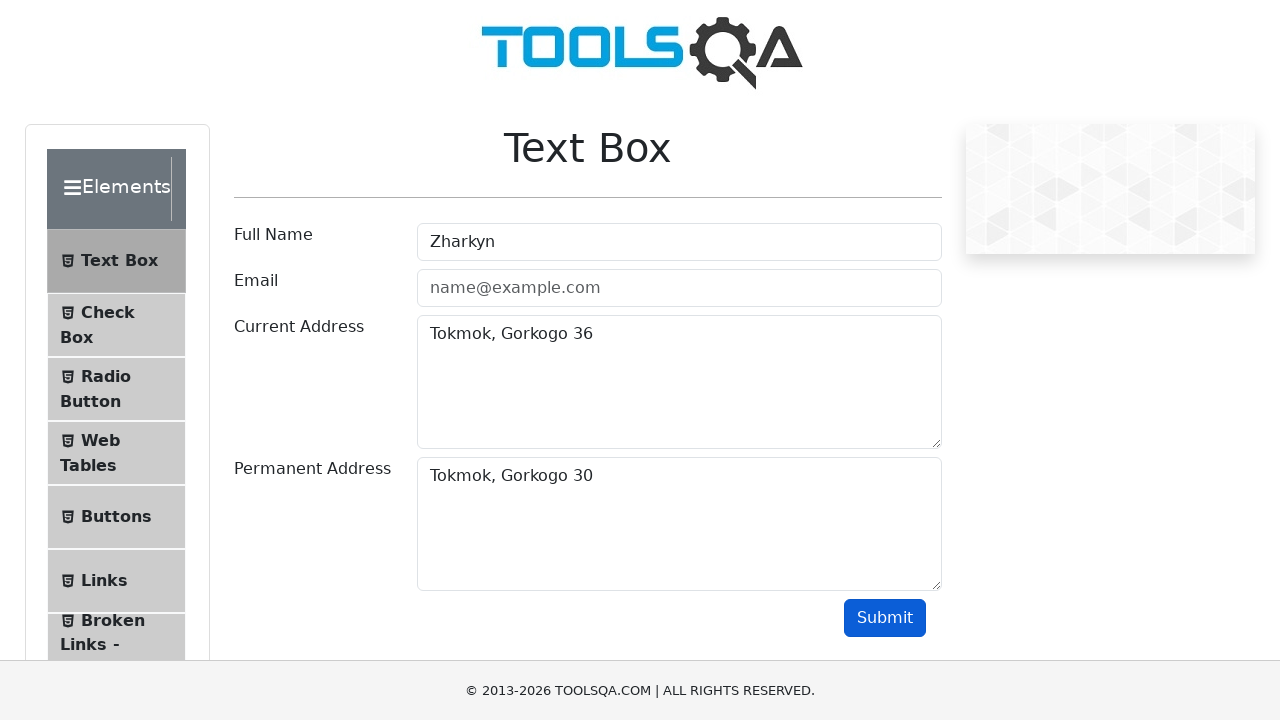